Tests multi-window handling by clicking a link that opens a new window, switching to it, and verifying the content

Starting URL: http://the-internet.herokuapp.com/windows

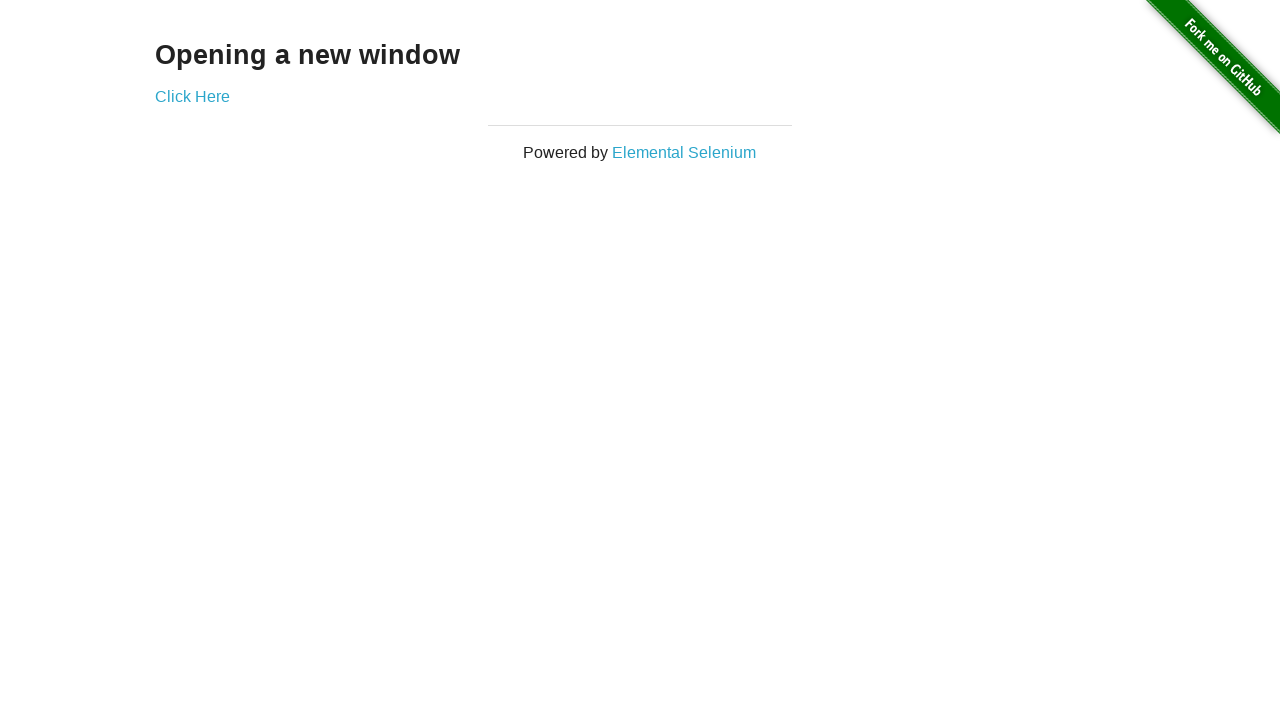

Clicked 'Click Here' link to open new window at (192, 96) on text=Click Here
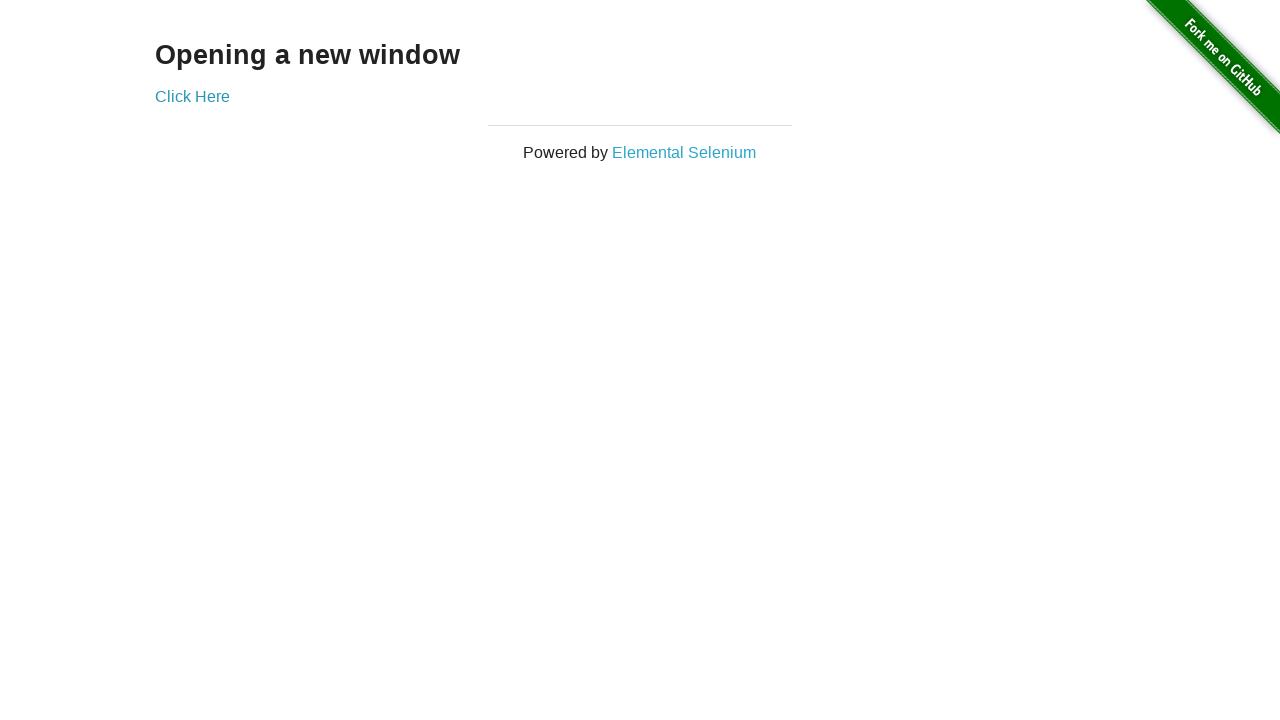

Captured new window page object
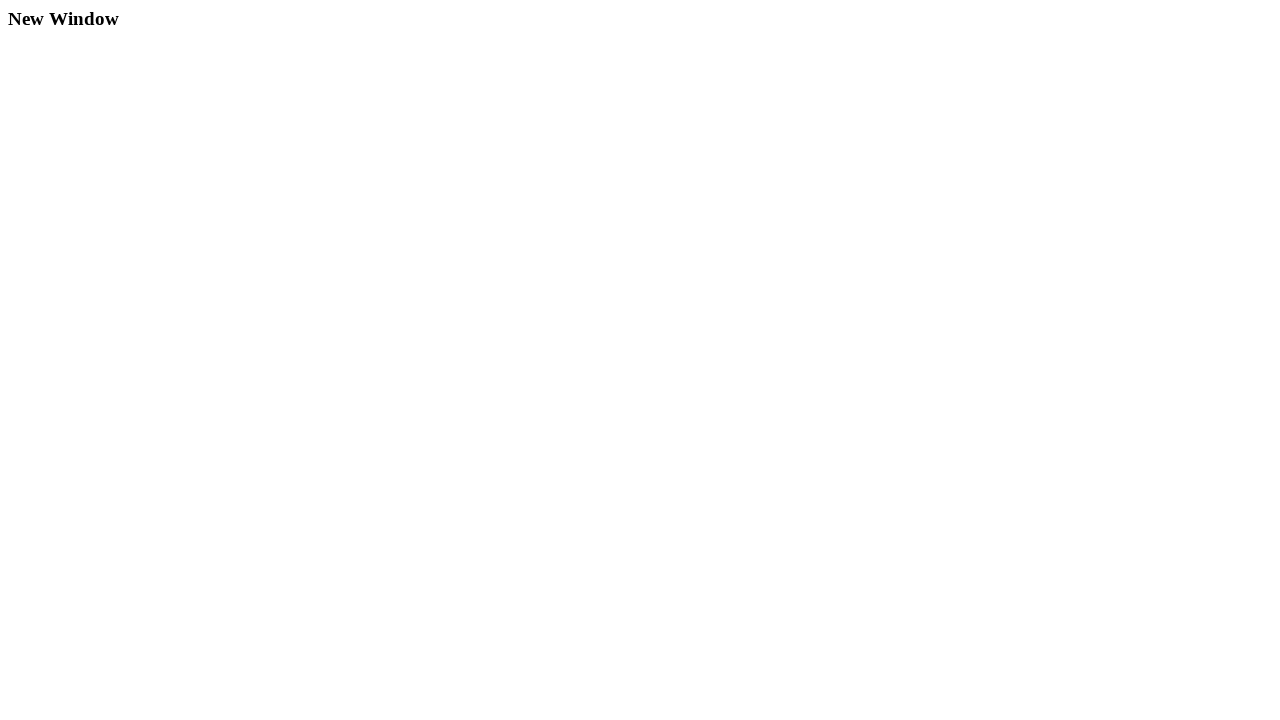

New window page loaded completely
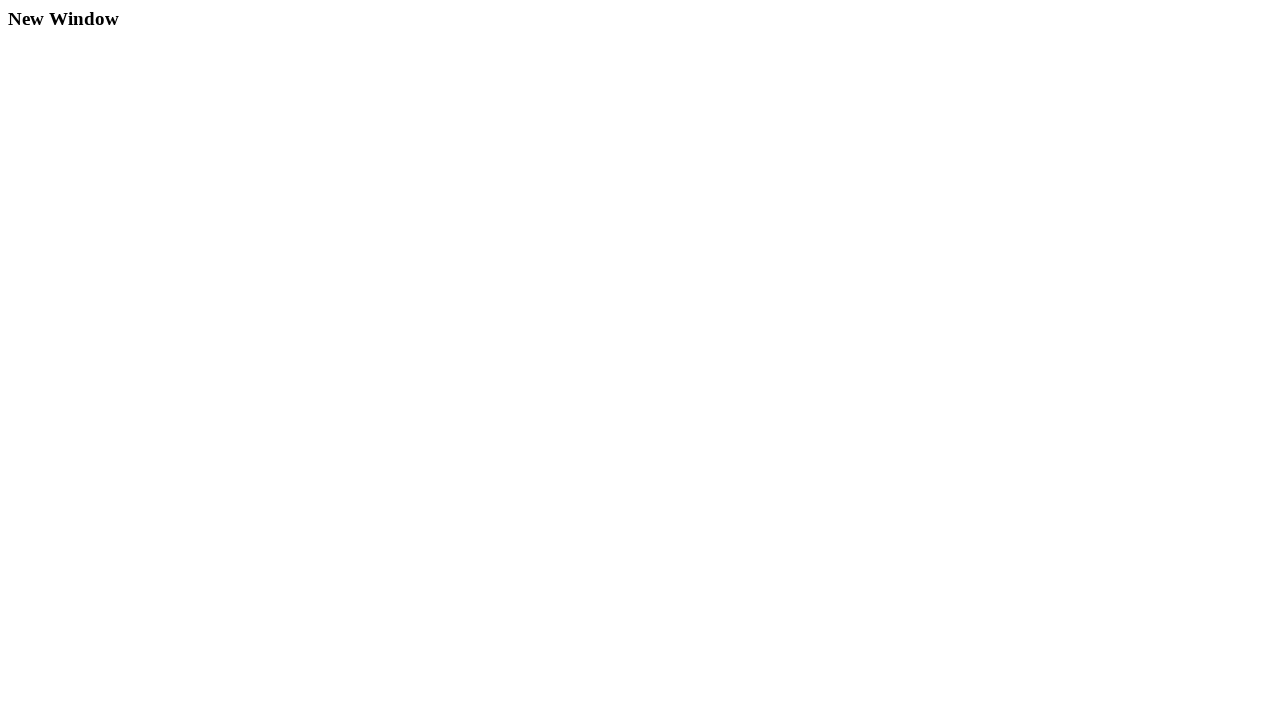

Located h3 heading element in new window
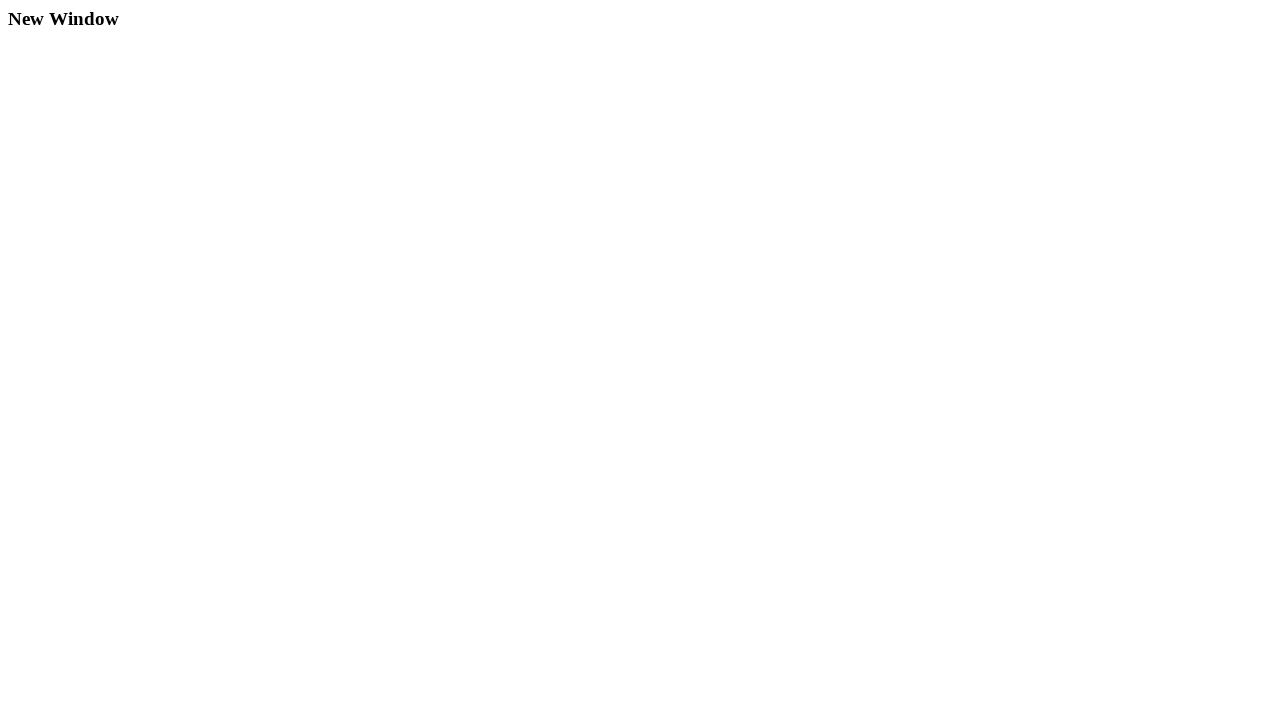

Verified heading text is 'New Window'
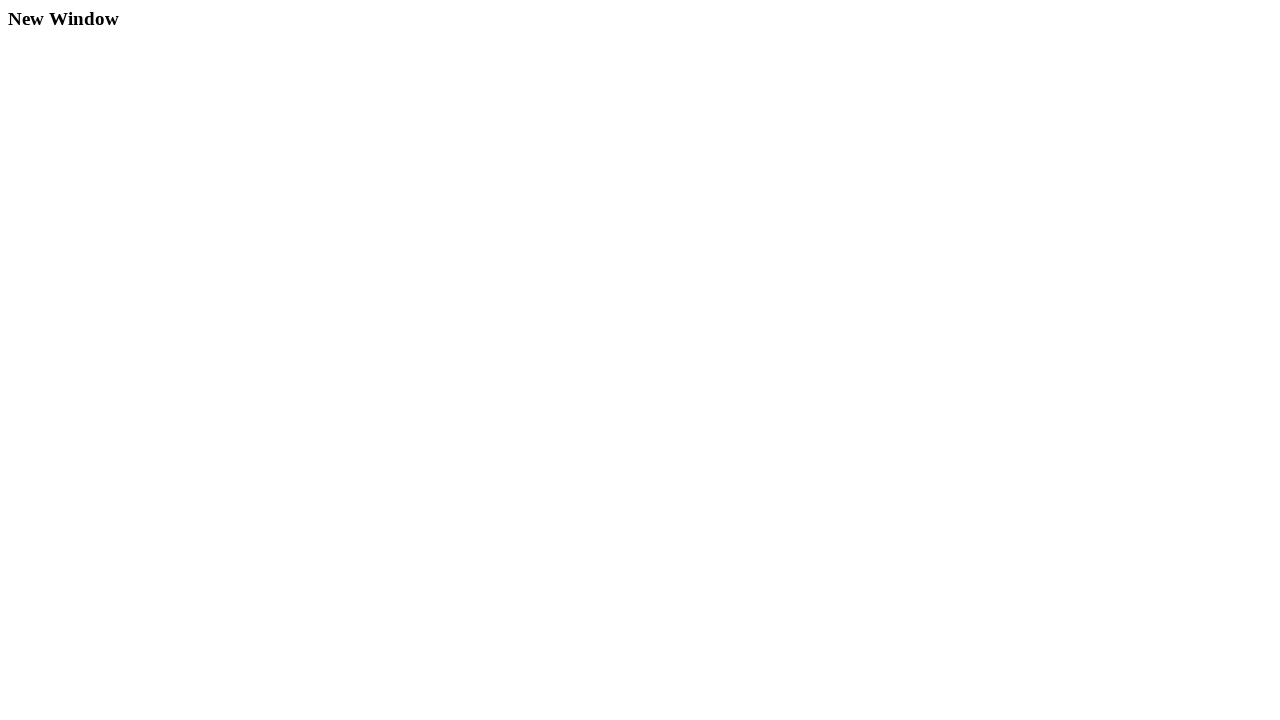

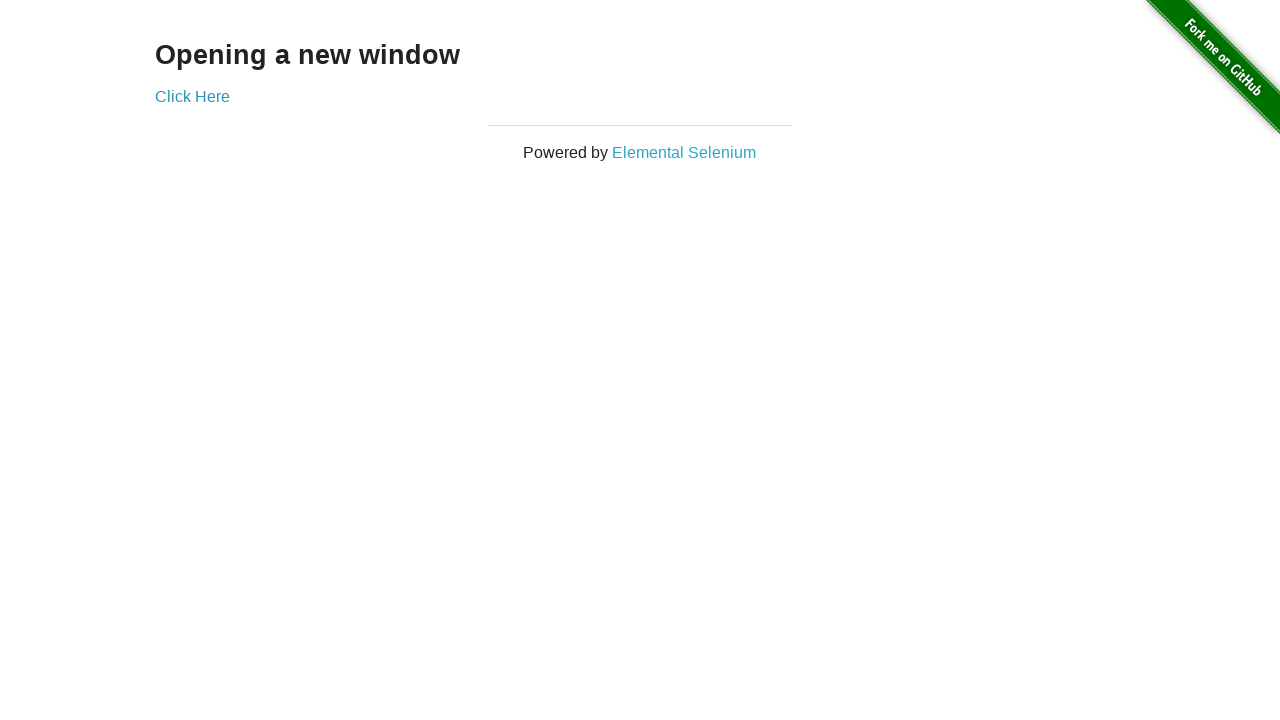